Tests radio button interactions by iterating through a group of radio buttons and selecting specific options

Starting URL: http://echoecho.com/htmlforms10.htm

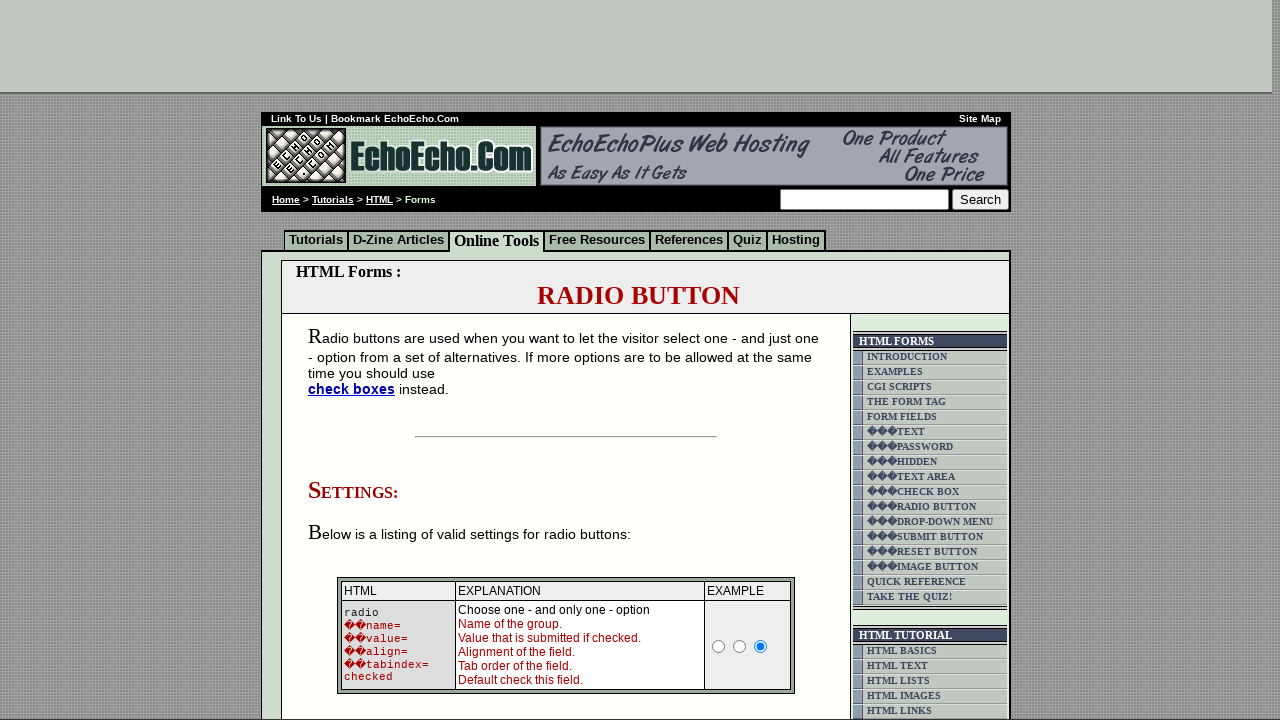

Located all radio buttons in group1
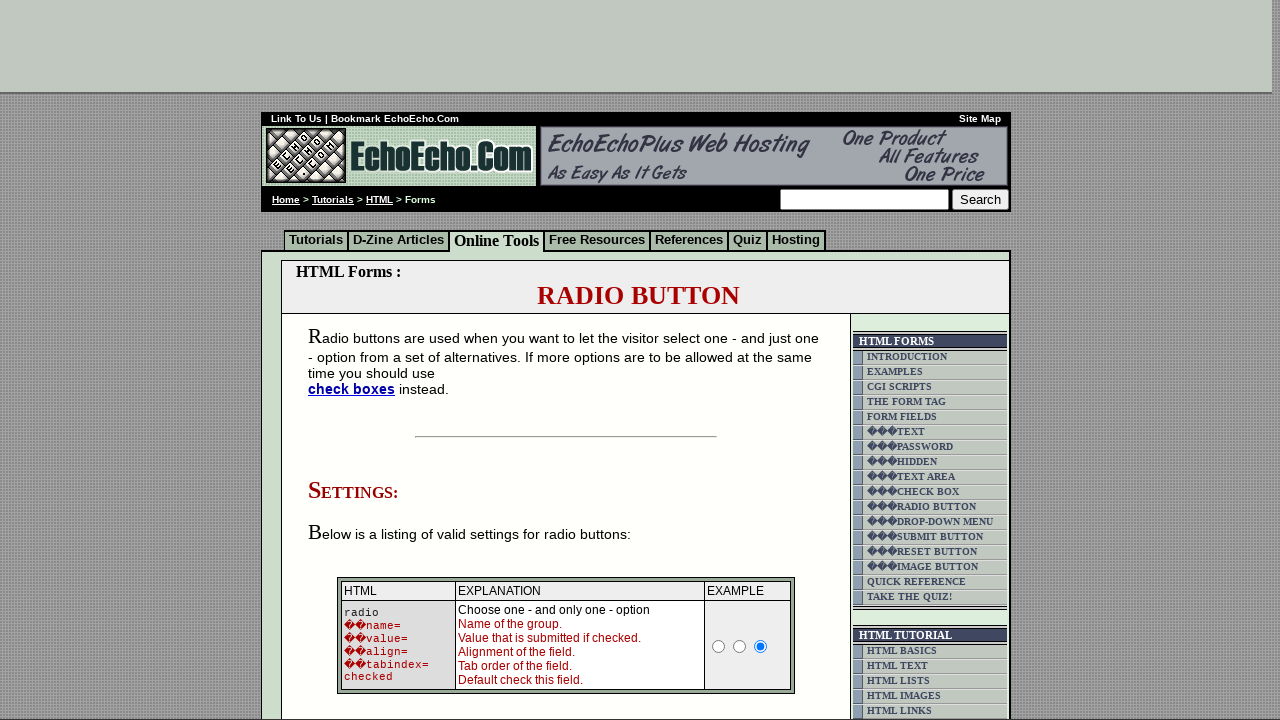

Counted 3 radio buttons in the group
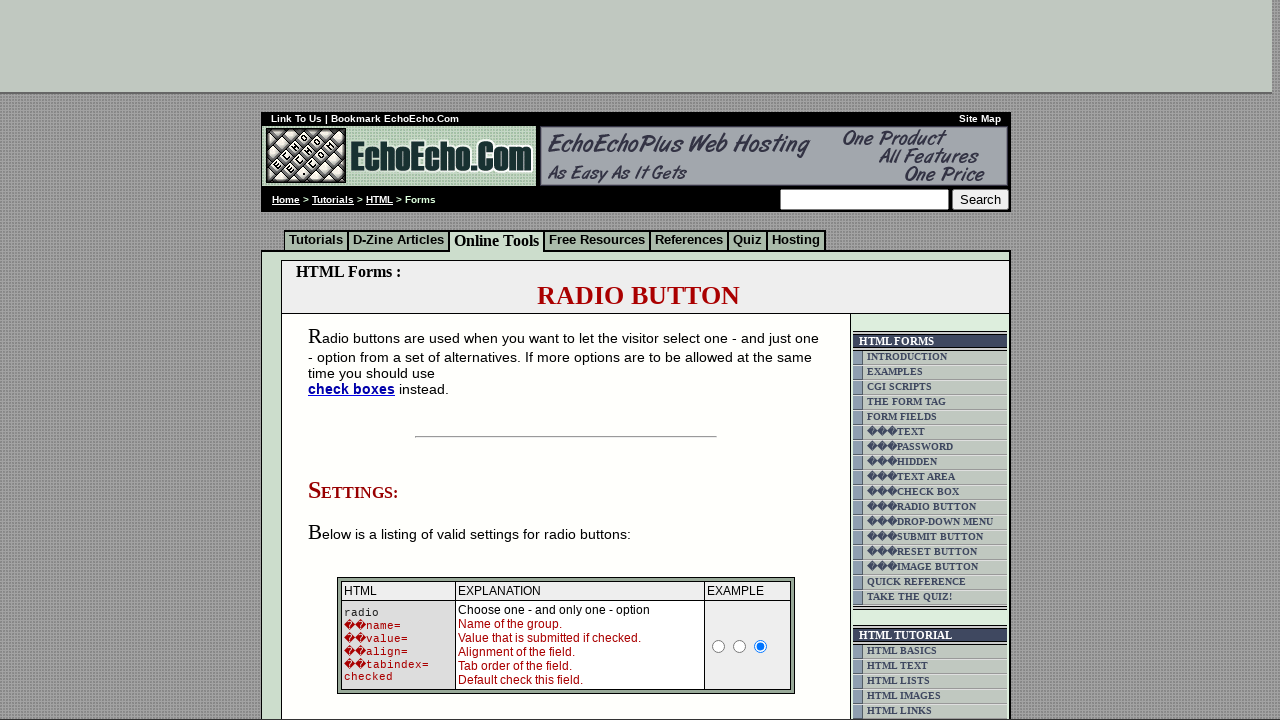

Clicked radio button 1 of 3 at (356, 360) on input[name='group1'] >> nth=0
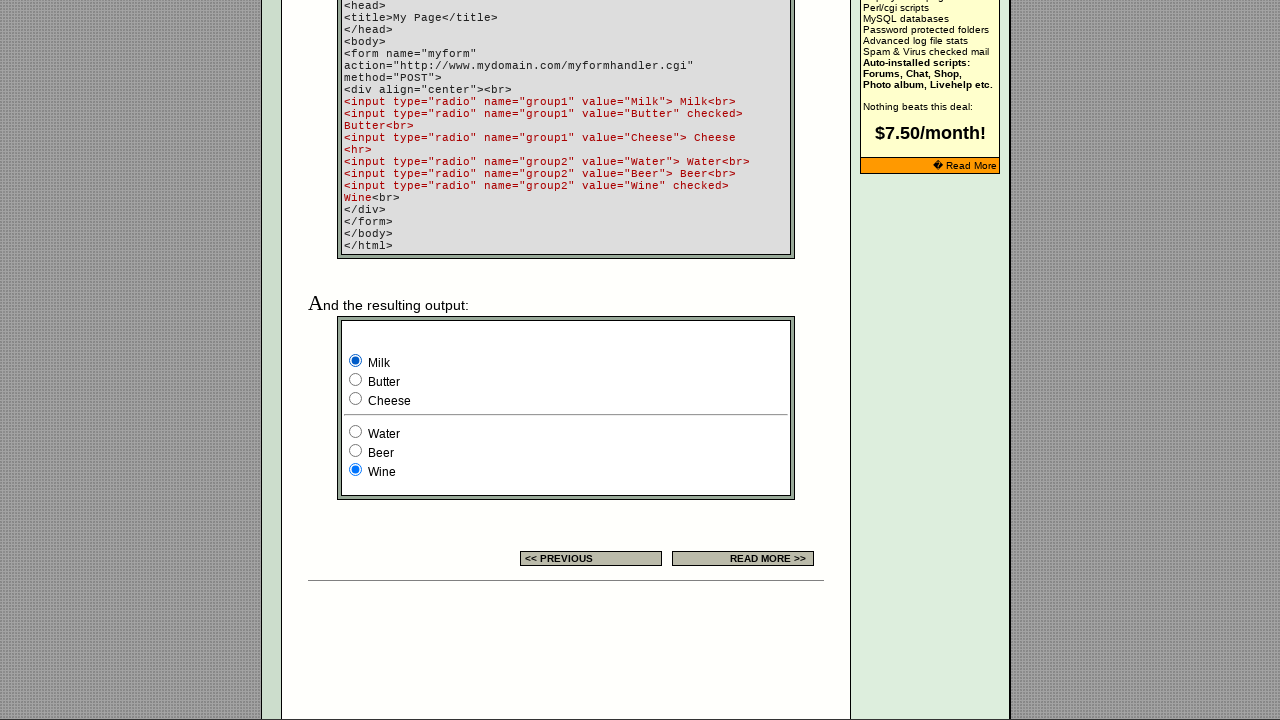

Clicked radio button 2 of 3 at (356, 380) on input[name='group1'] >> nth=1
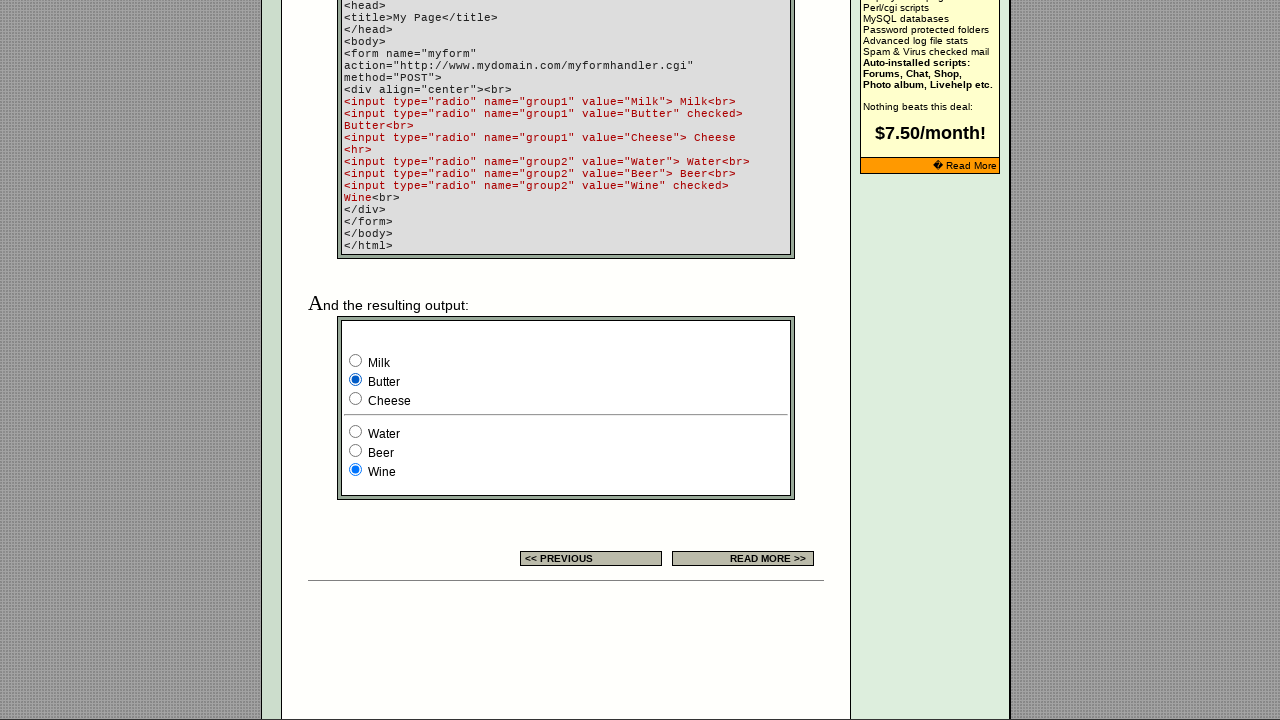

Clicked radio button 3 of 3 at (356, 398) on input[name='group1'] >> nth=2
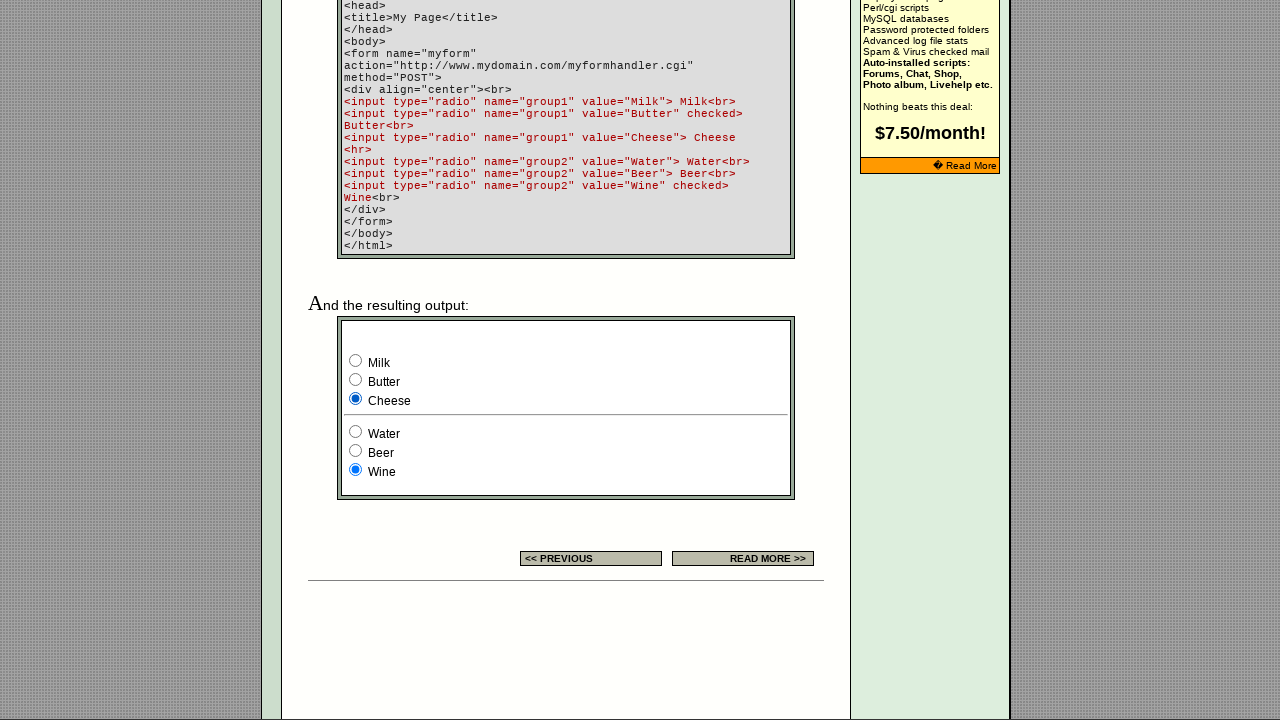

Retrieved value attribute from radio button 1: Milk
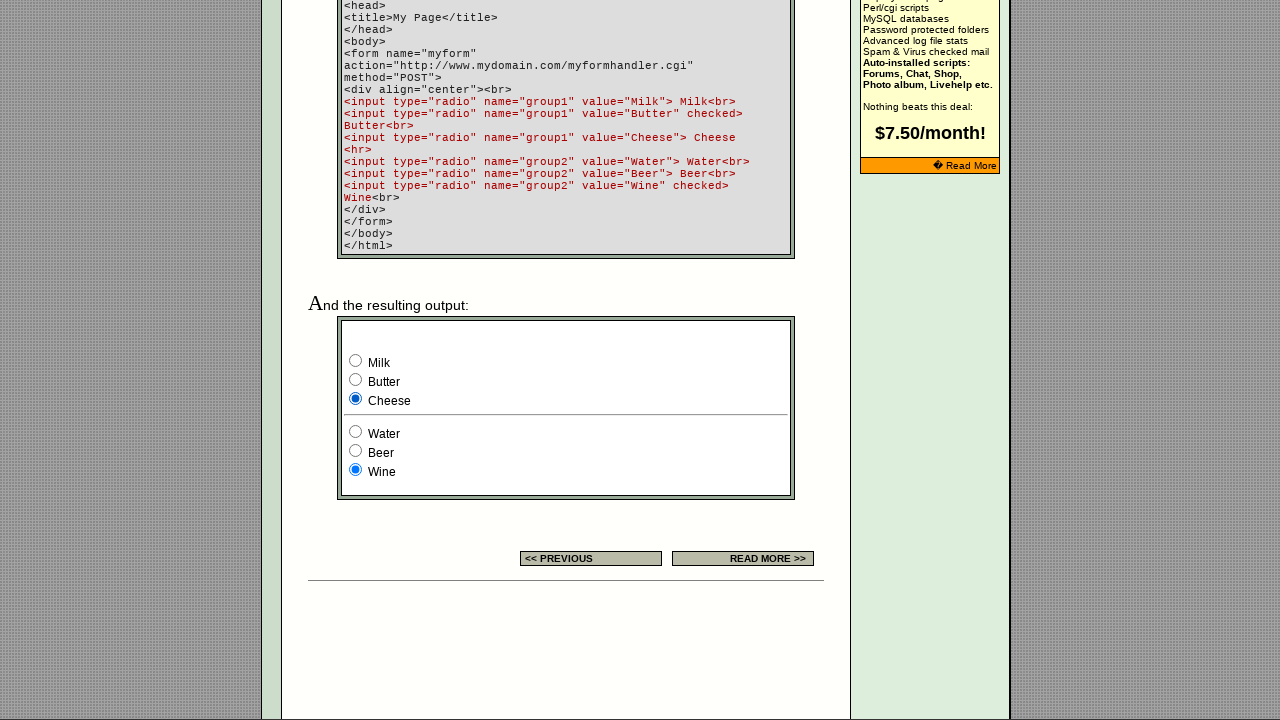

Retrieved value attribute from radio button 2: Butter
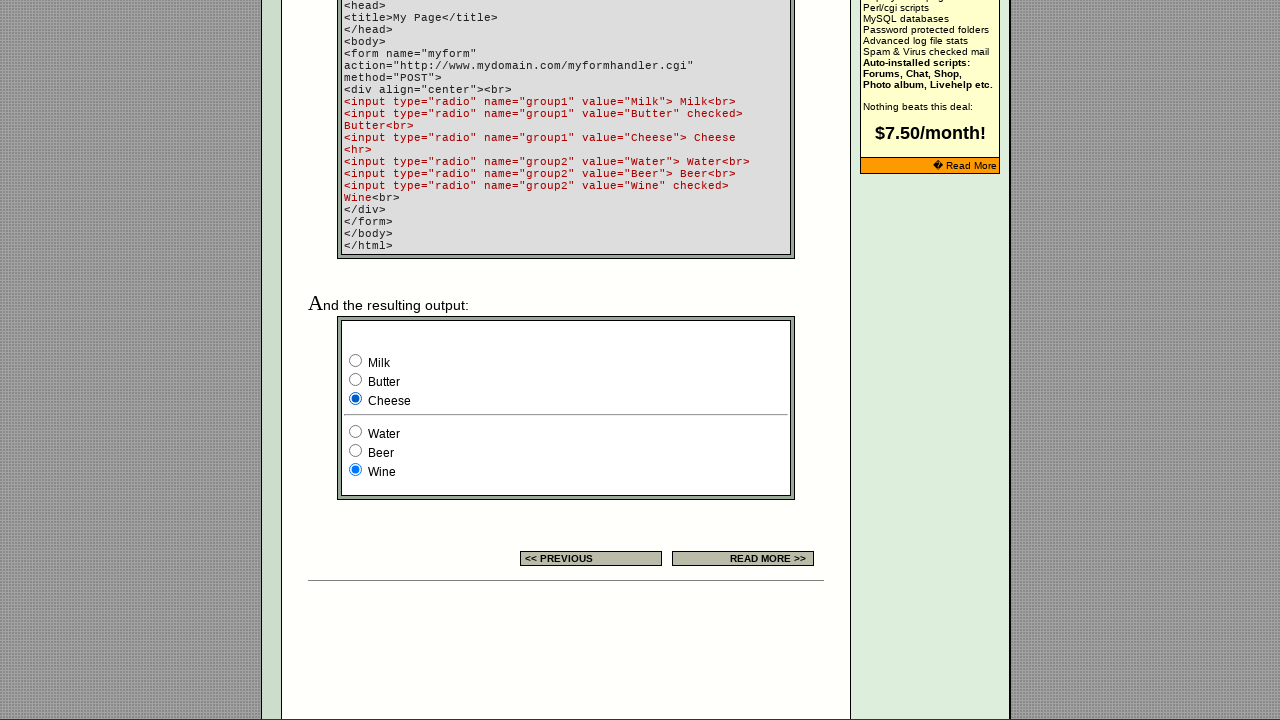

Retrieved value attribute from radio button 3: Cheese
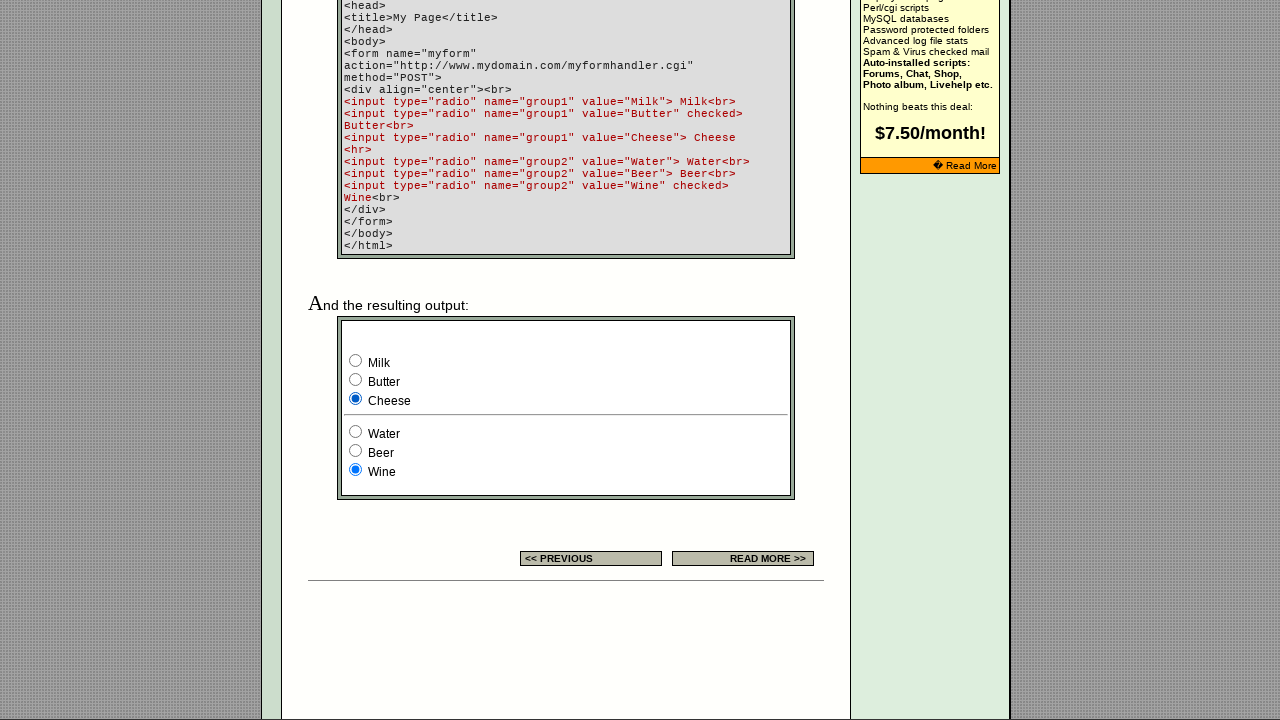

Selected 'Cheese' radio button option at (356, 398) on input[name='group1'] >> nth=2
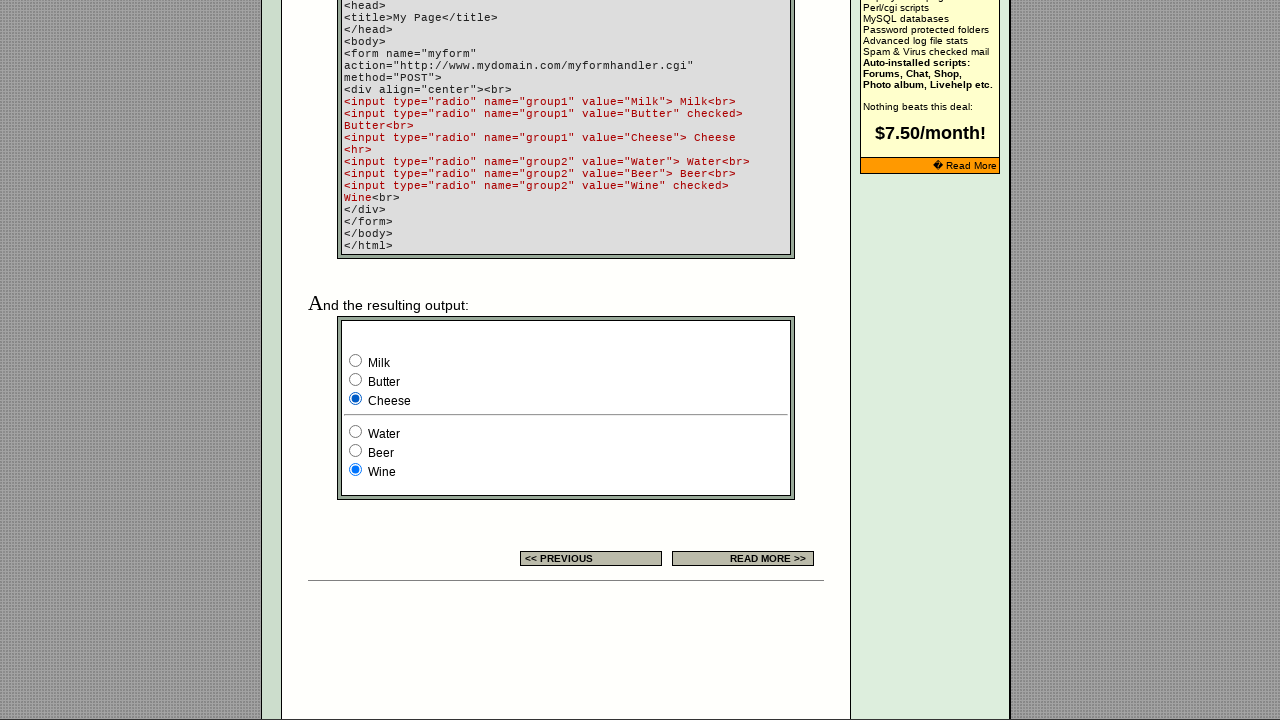

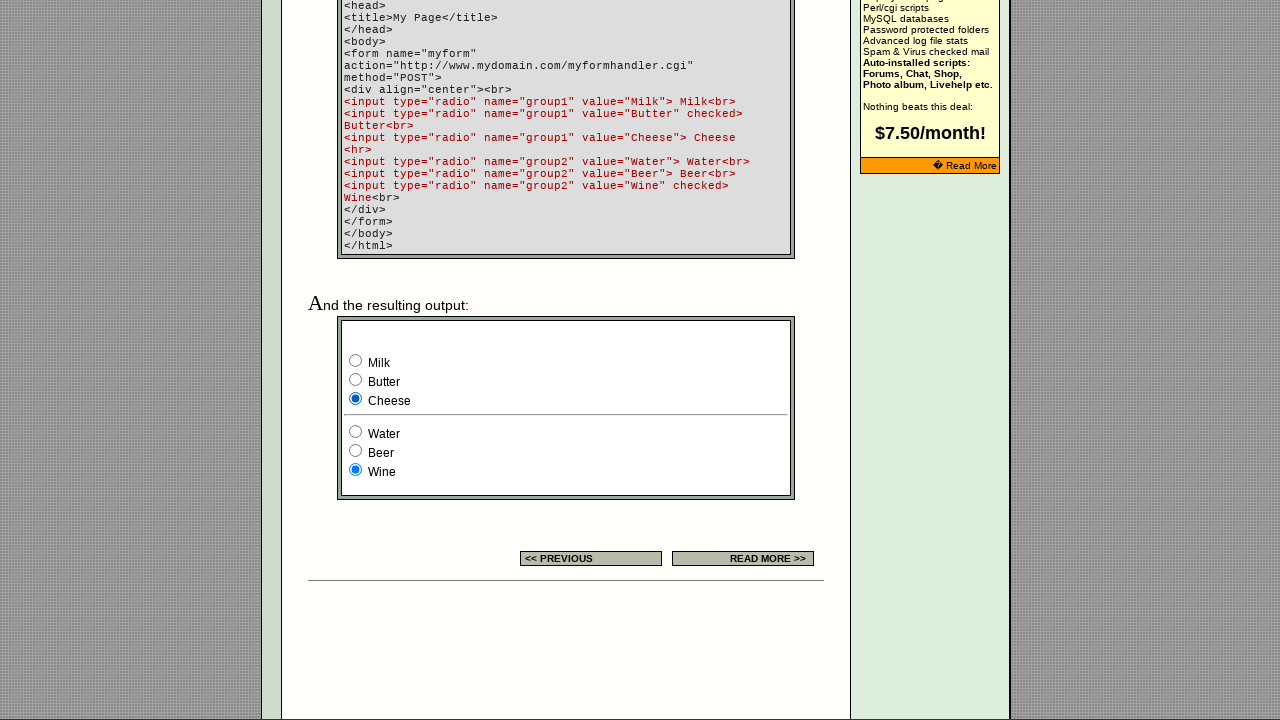